Tests modal interaction by opening a modal dialog and closing it using JavaScript execution

Starting URL: https://formy-project.herokuapp.com/modal

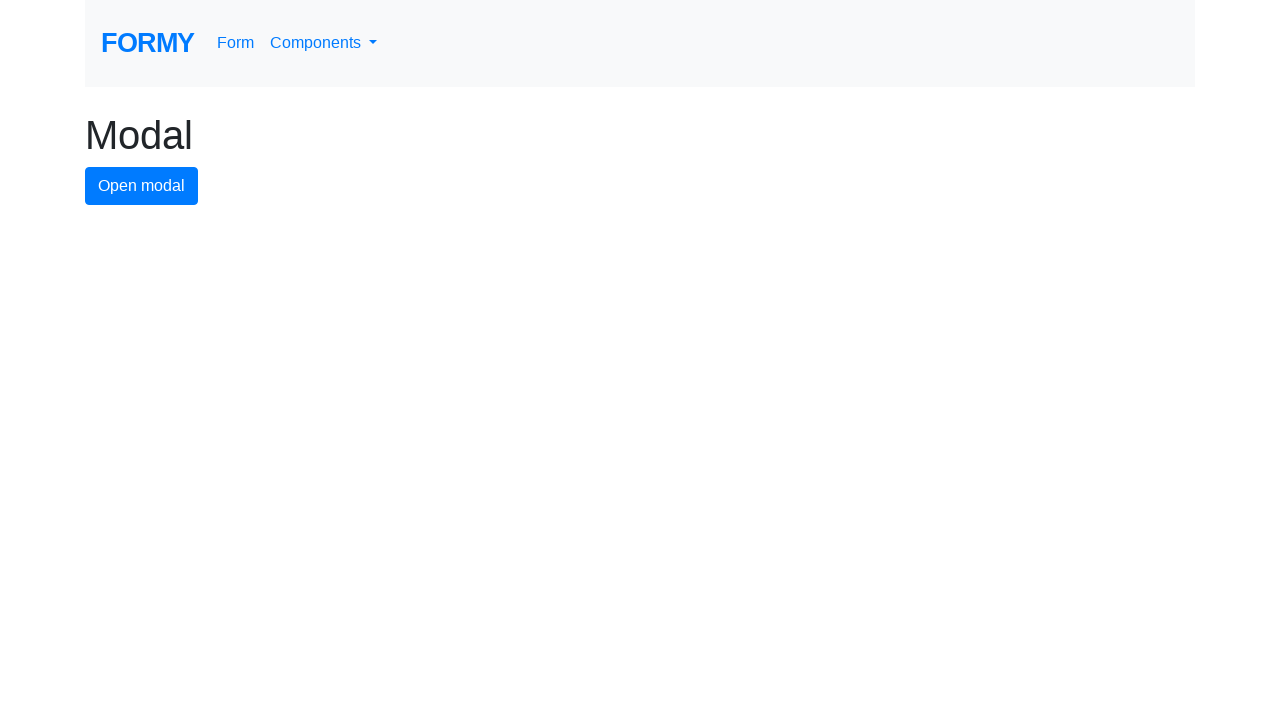

Clicked modal button to open the modal dialog at (142, 186) on #modal-button
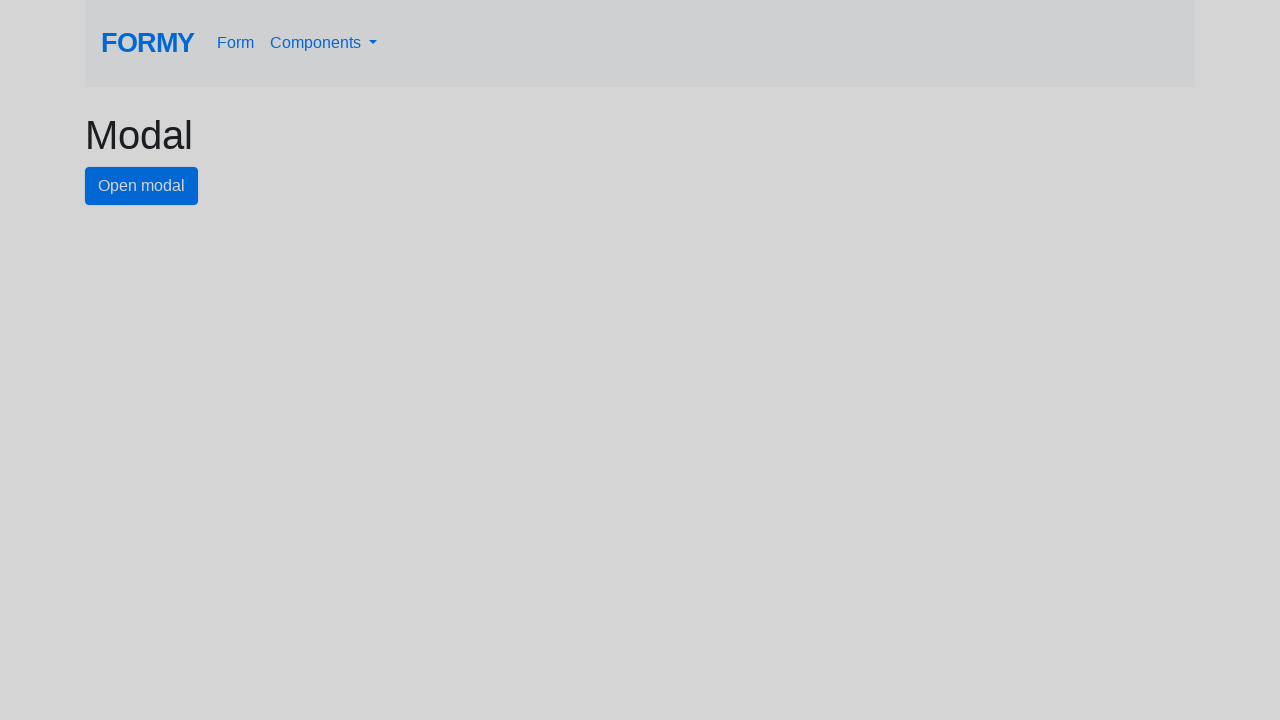

Modal dialog opened and close button became visible
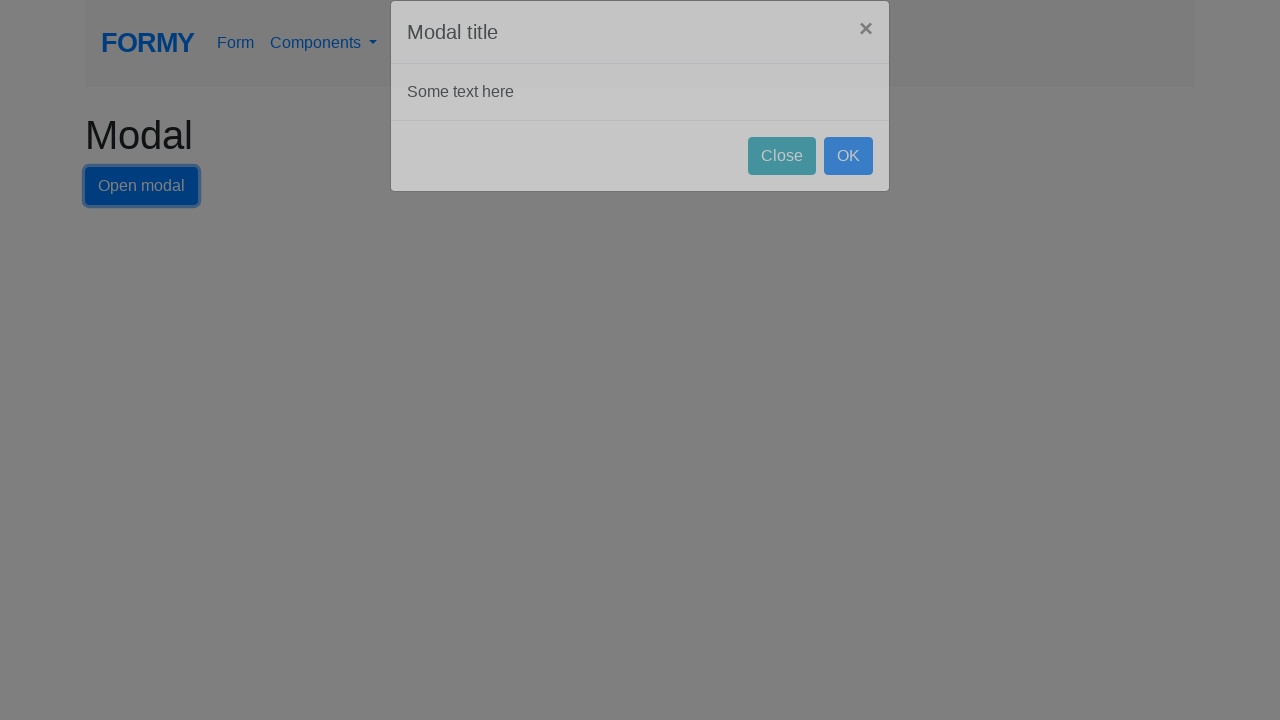

Clicked close button to dismiss the modal dialog at (782, 184) on #close-button
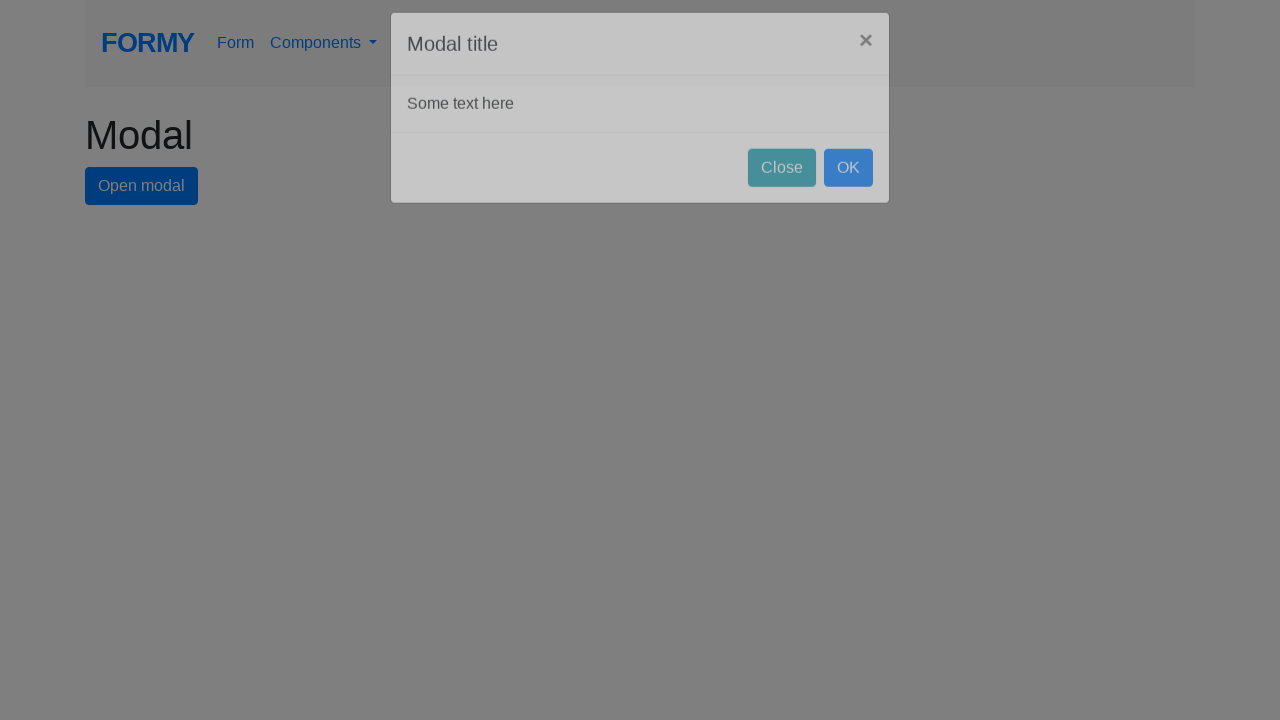

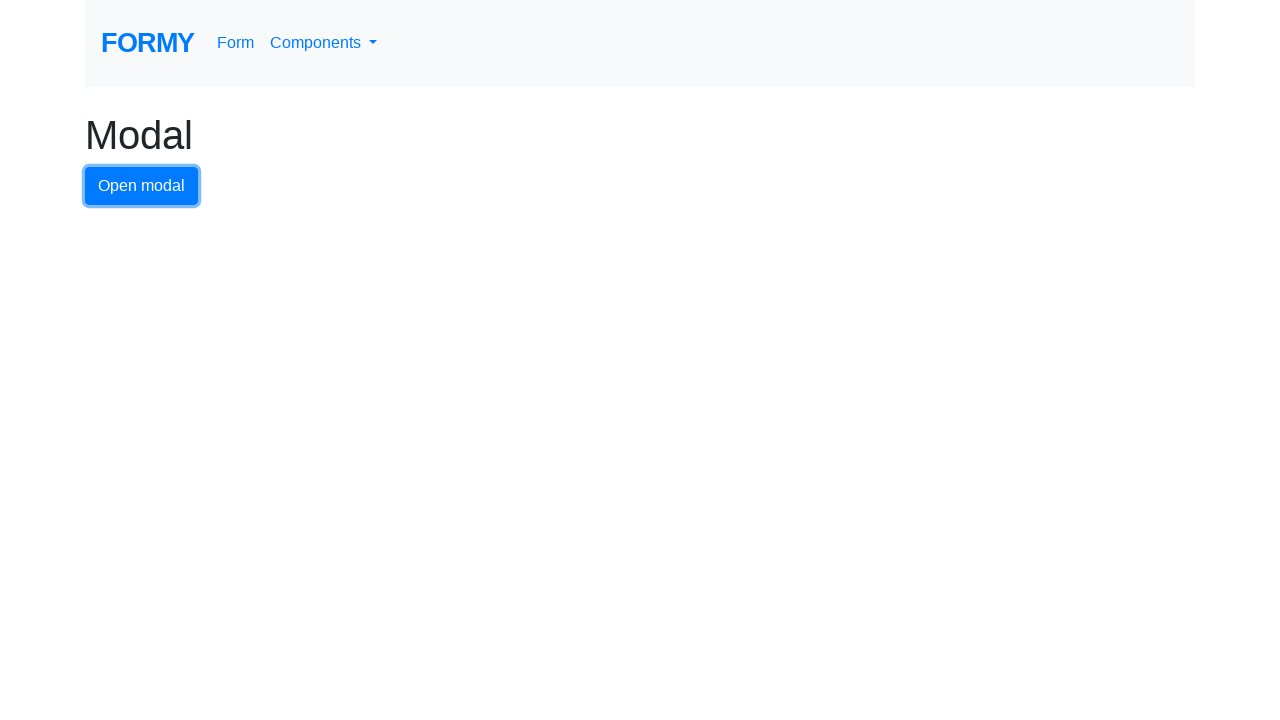